Tests a simple form by filling in first name, last name, city, and country fields using different element locator strategies, then submits the form by clicking the button.

Starting URL: http://suninjuly.github.io/simple_form_find_task.html

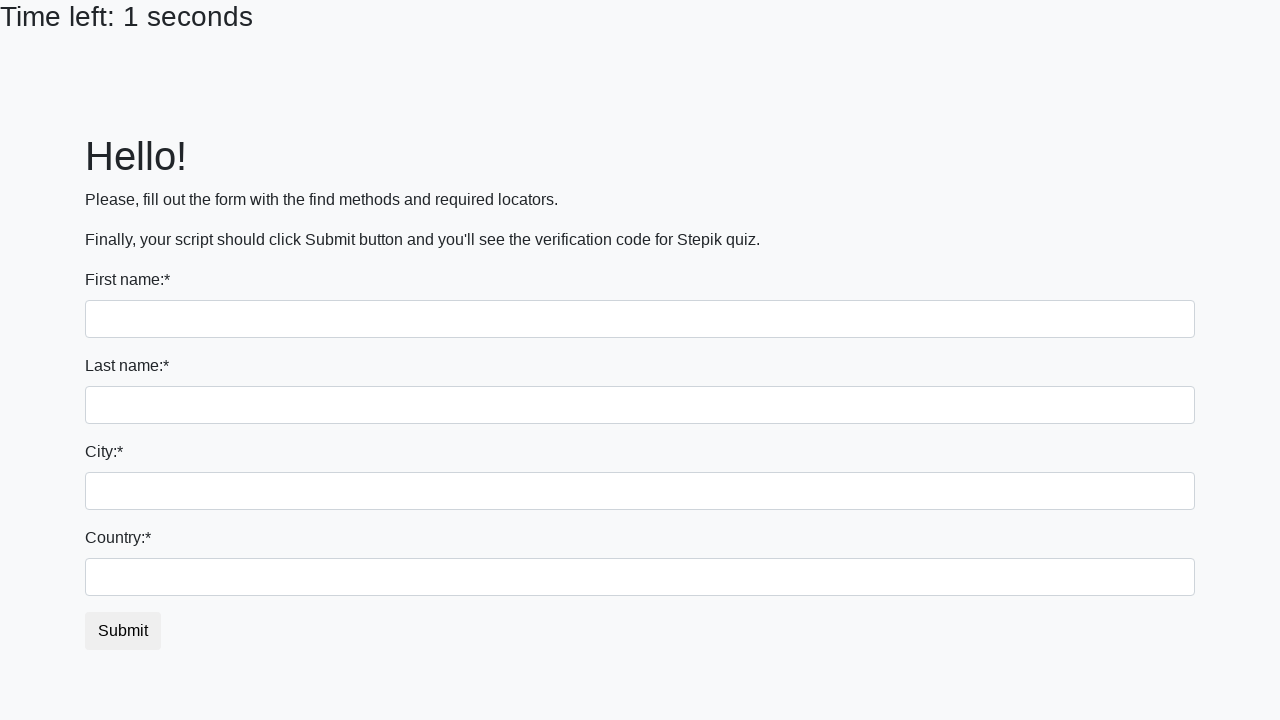

Filled first name field with 'Tasya' using tag name selector on input
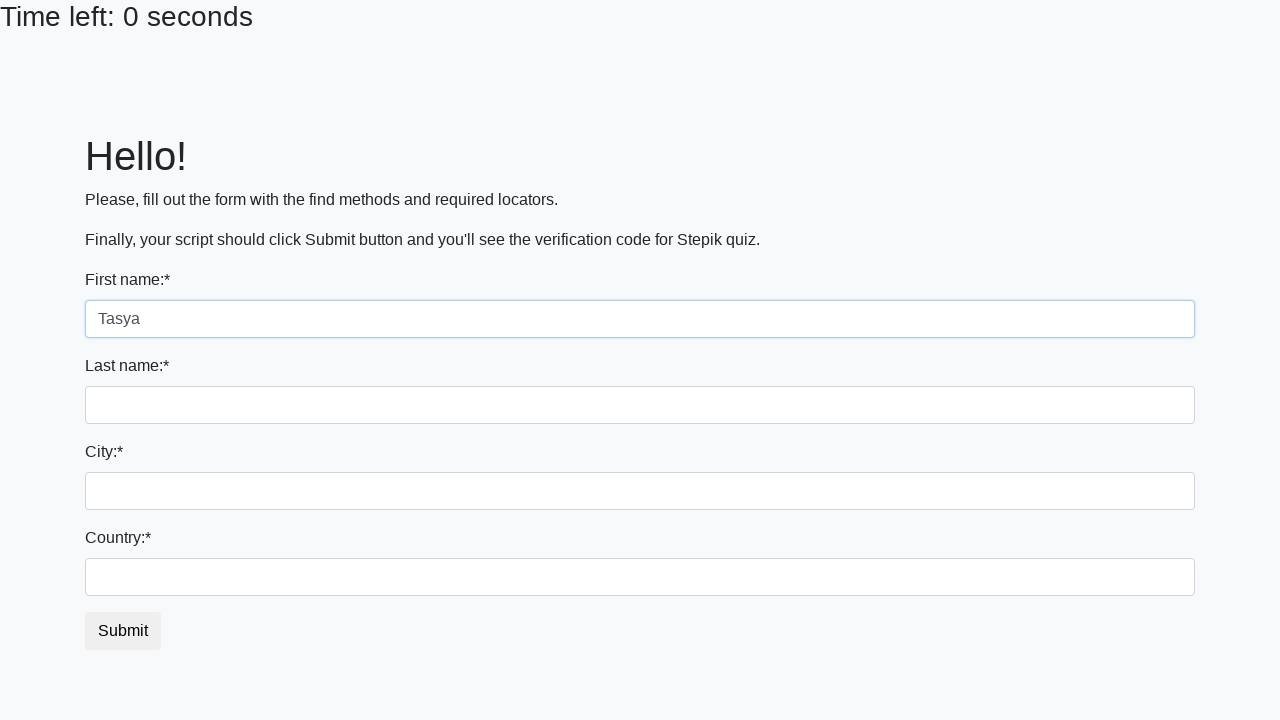

Filled last name field with 'Miroshnichenko' using name attribute selector on input[name='last_name']
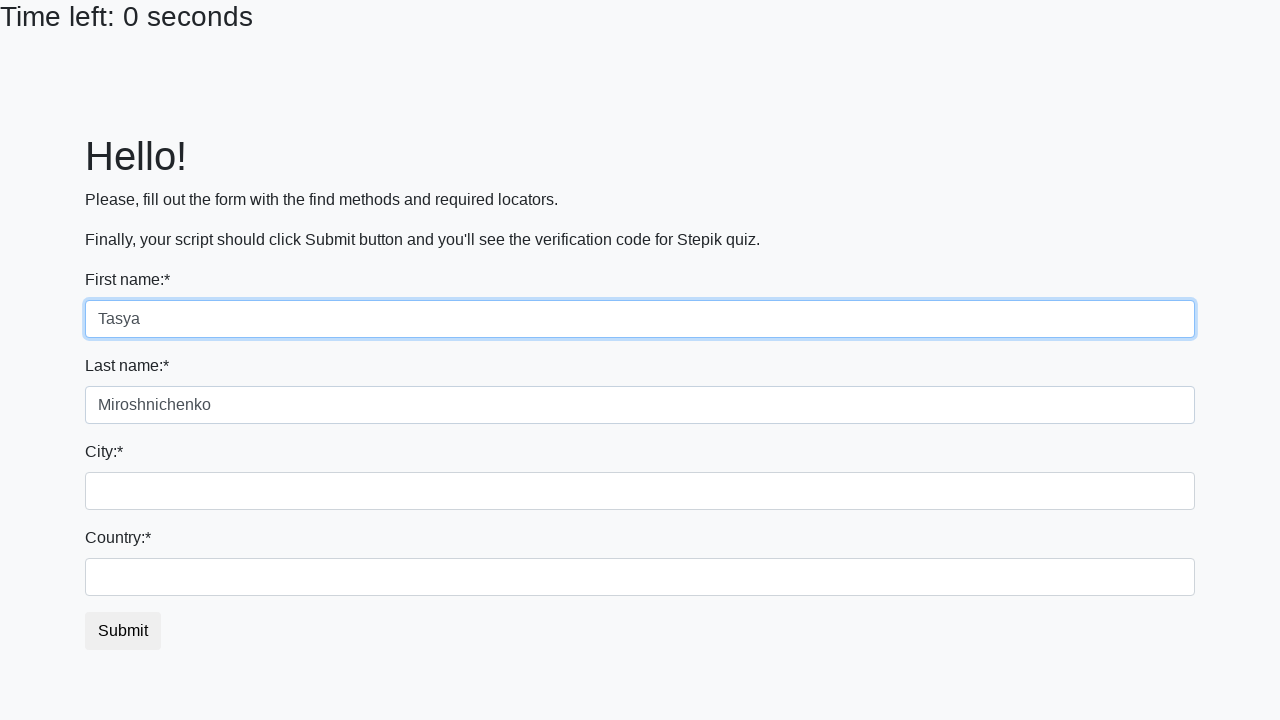

Filled city field with 'Moscow' using class name selector on .city
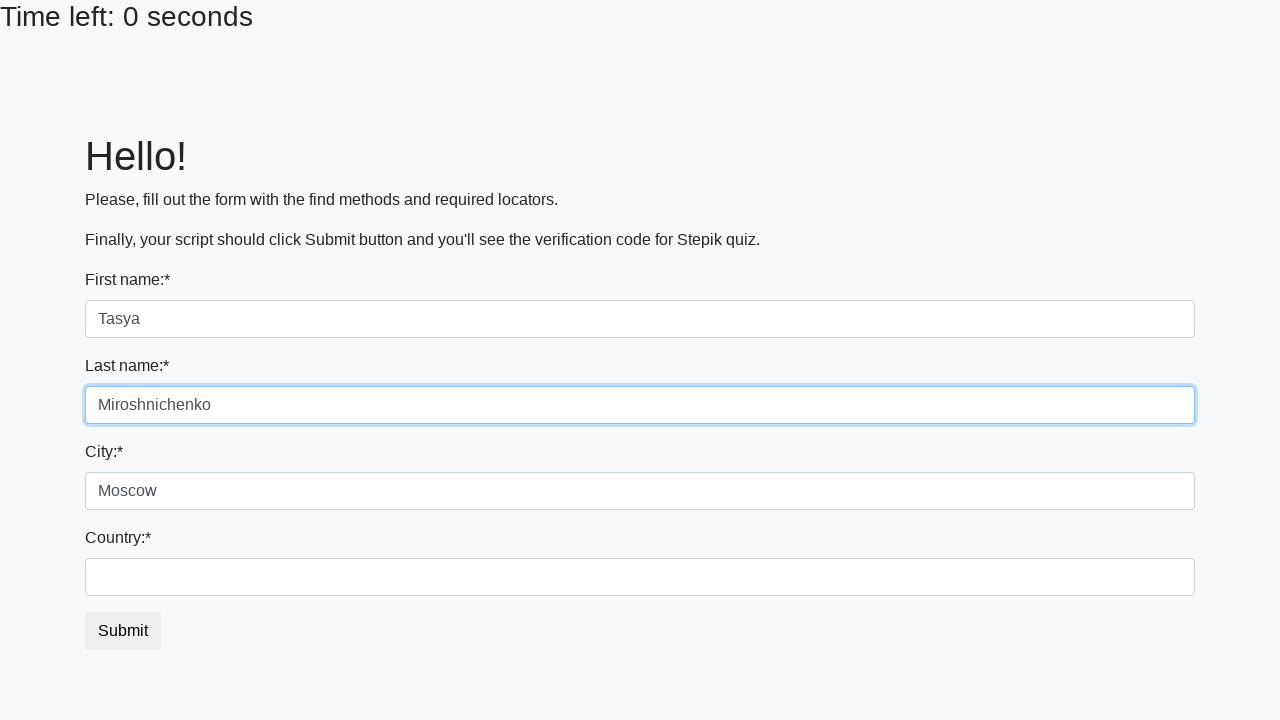

Filled country field with 'Russia' using id selector on #country
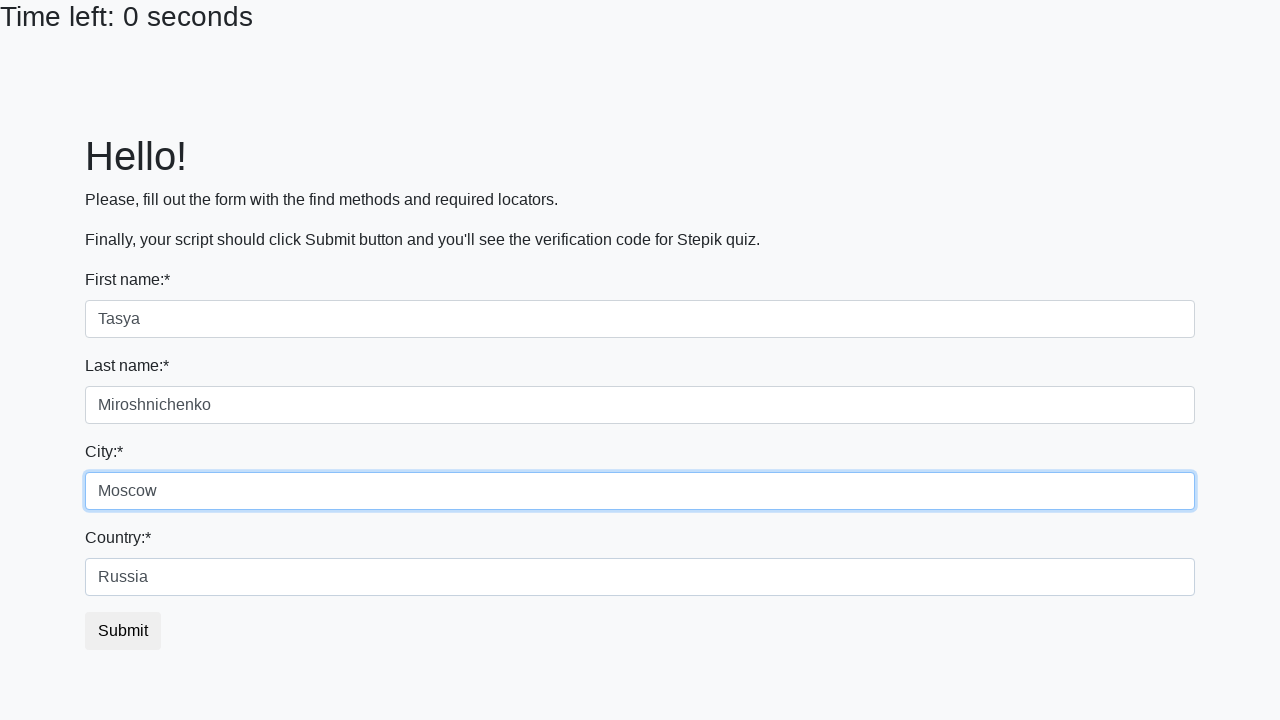

Clicked submit button to complete form submission at (123, 631) on button.btn
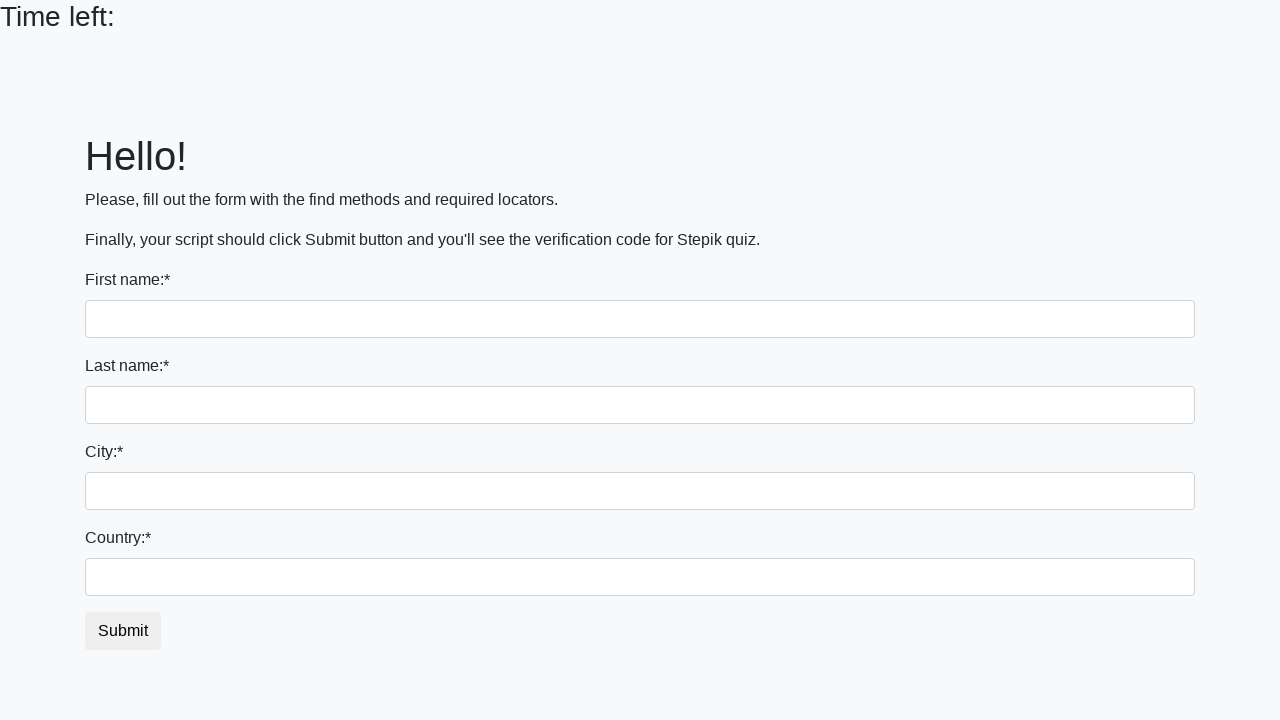

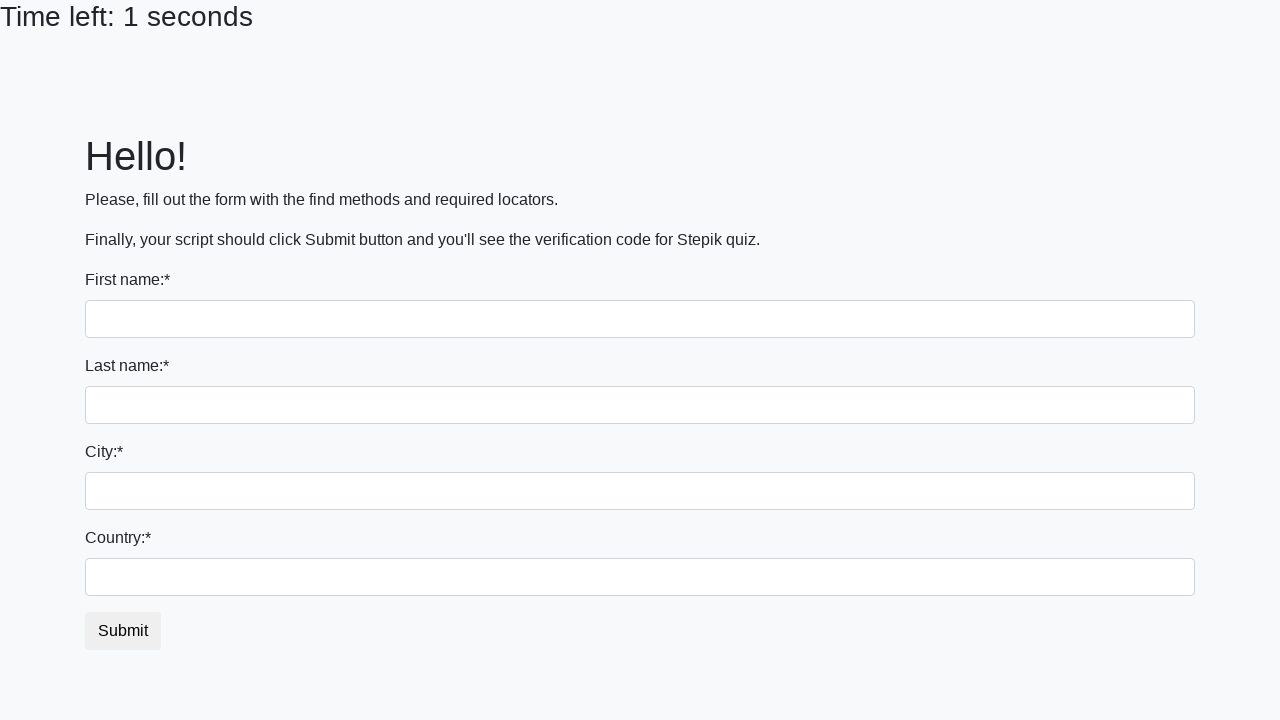